Tests handling a delayed JavaScript alert that appears after 5 seconds by clicking a button and accepting the alert

Starting URL: https://demoqa.com/alerts

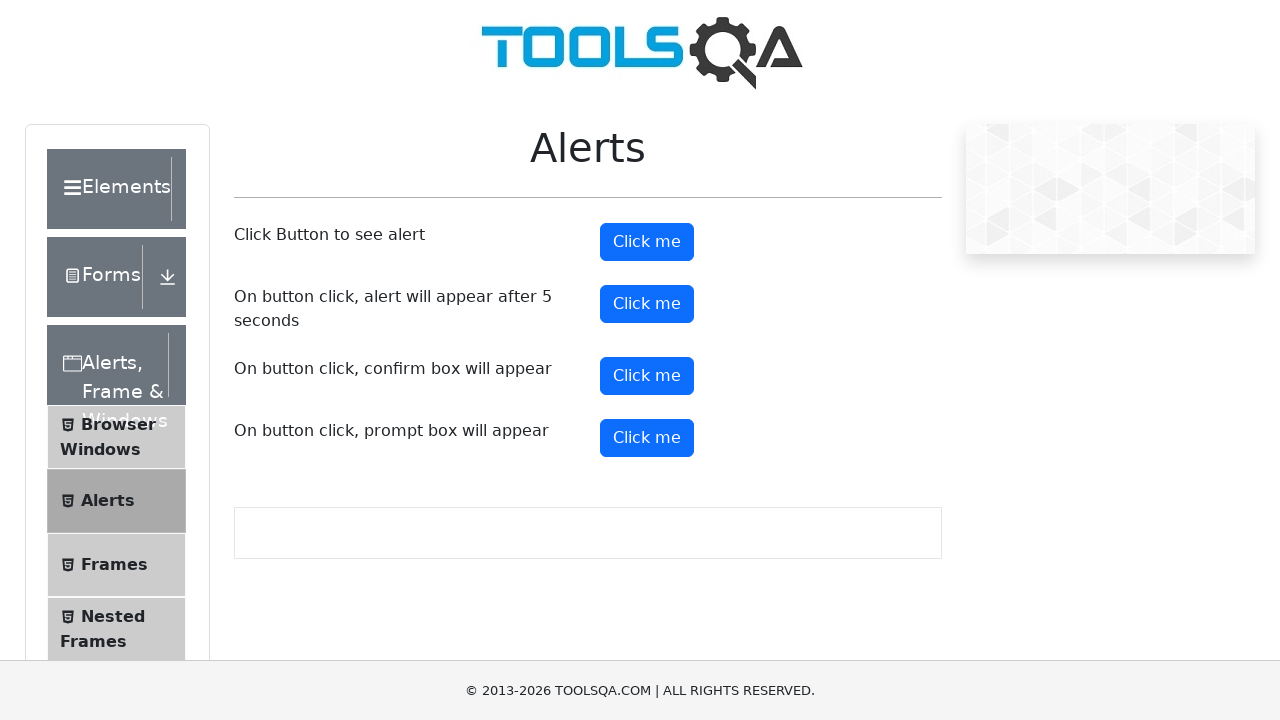

Set up dialog handler to automatically accept alerts
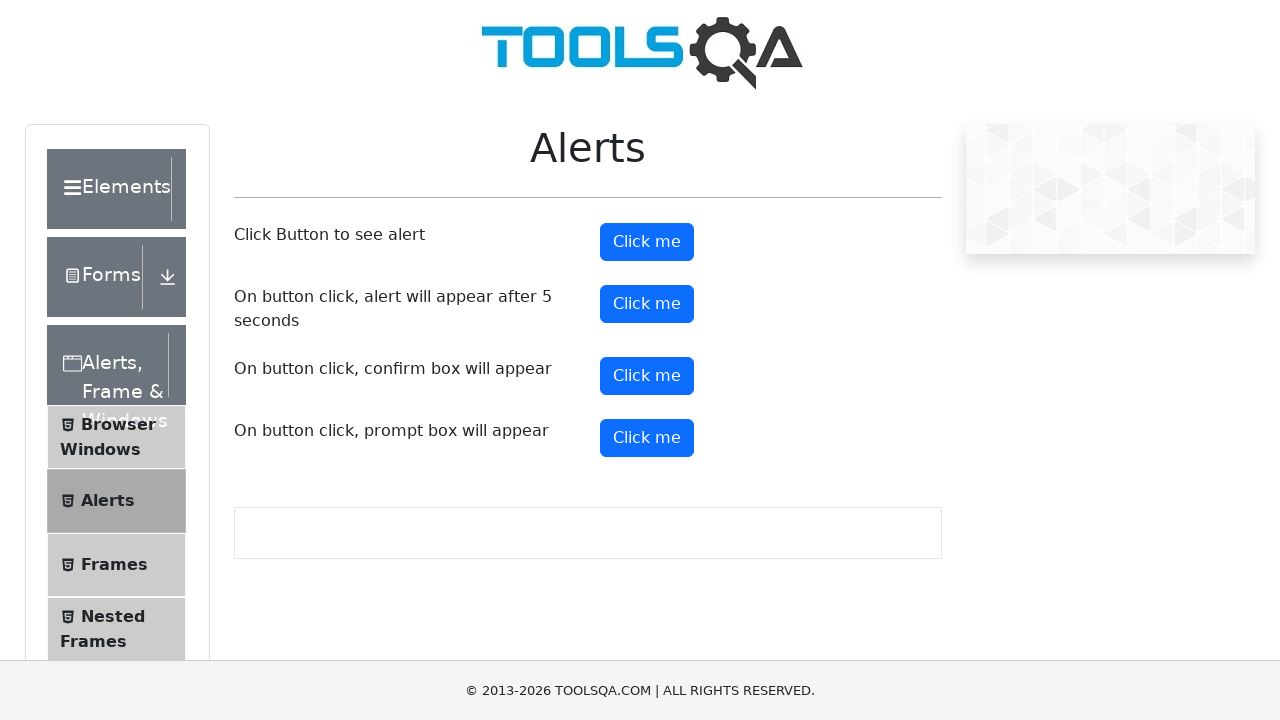

Clicked the timer alert button to trigger delayed alert at (647, 304) on #timerAlertButton
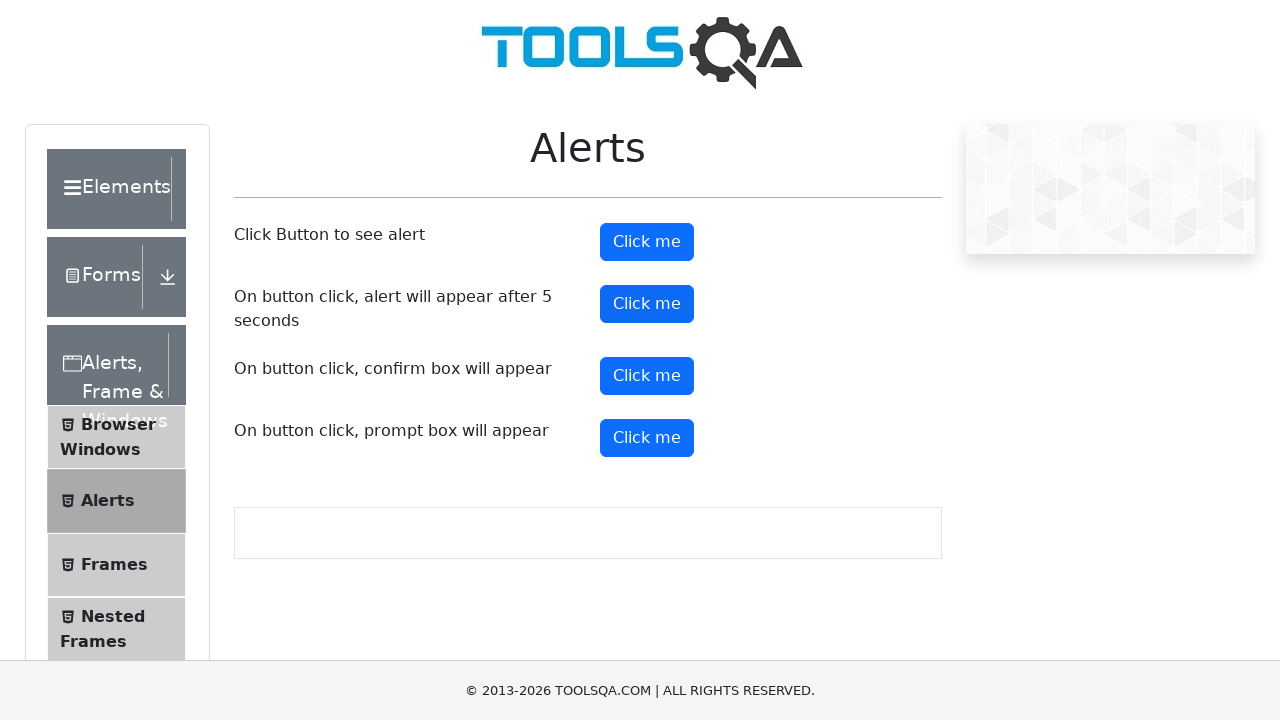

Waited 6 seconds for the delayed alert to appear and be accepted
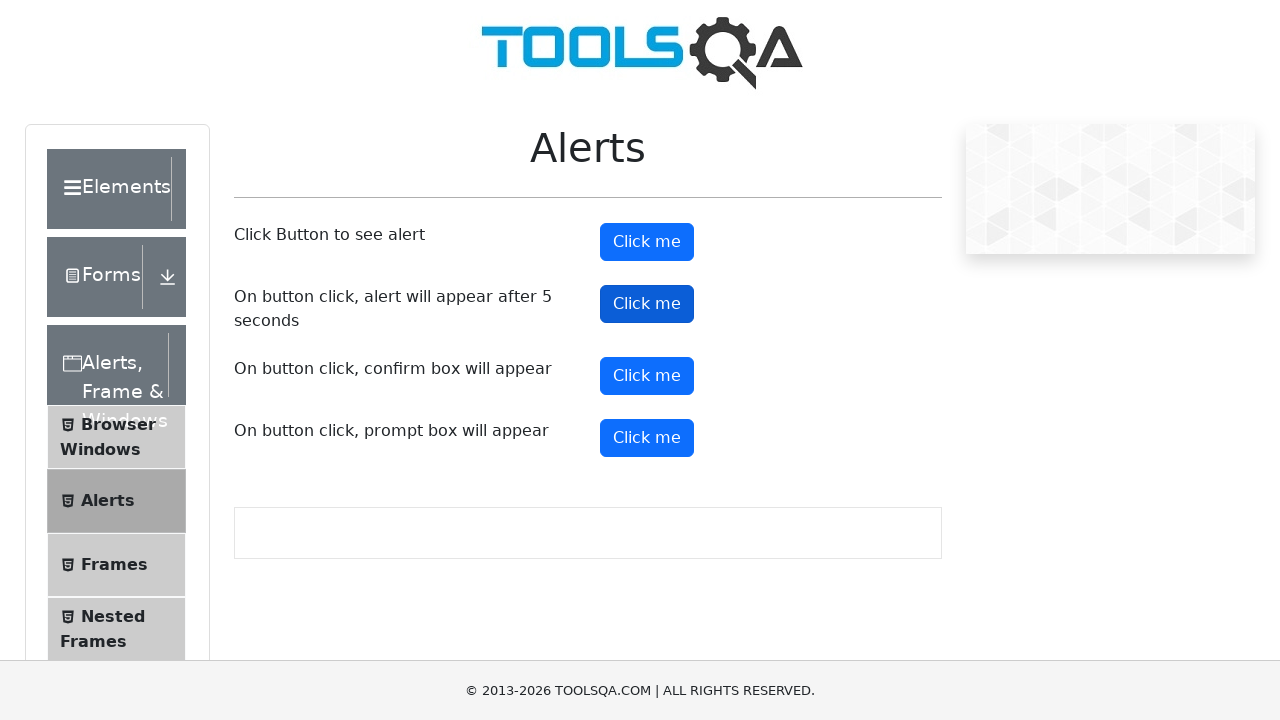

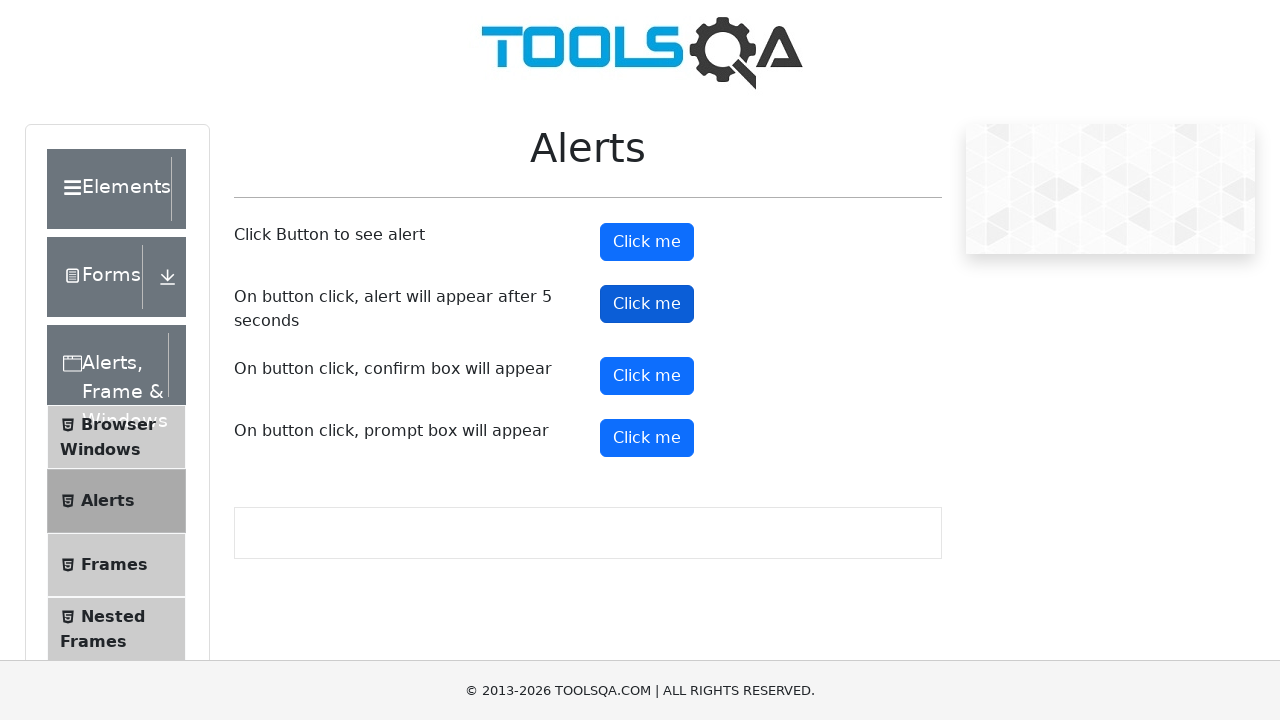